Tests form submission with alert handling by filling first name and last name fields, submitting the form, and accepting the resulting alert

Starting URL: http://only-testing-blog.blogspot.com/

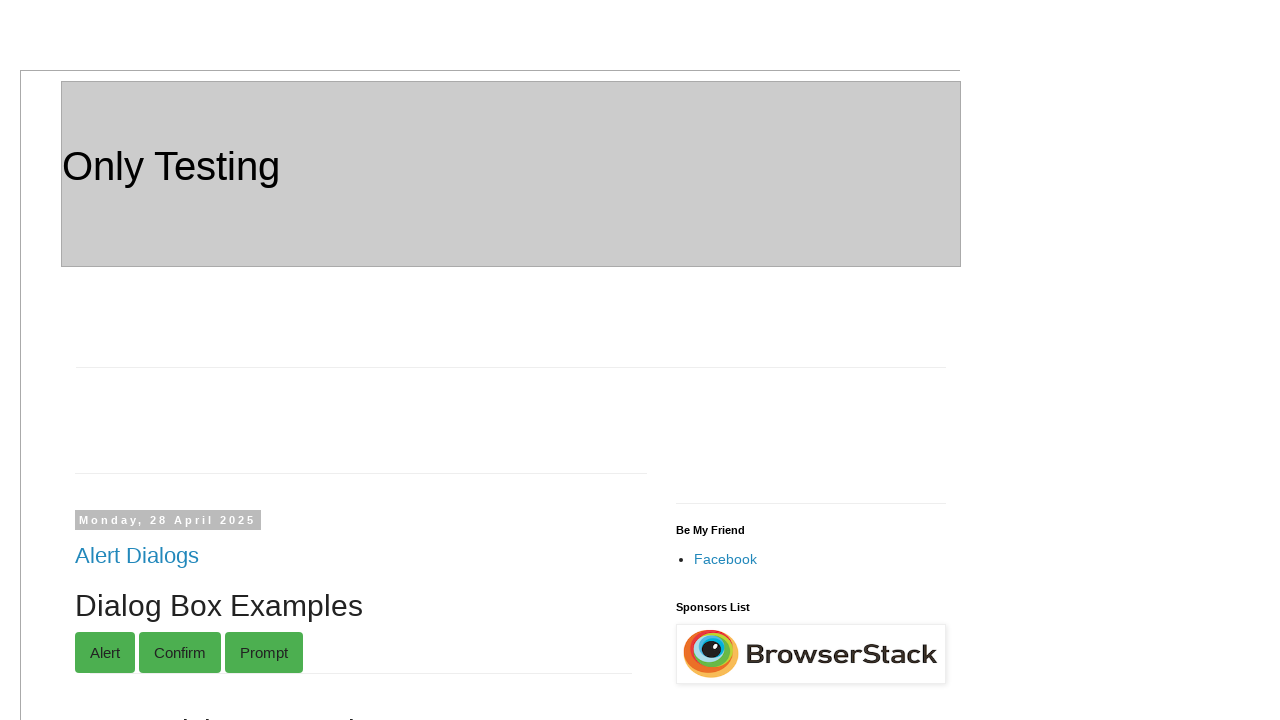

Filled first name field with 'admin' on //div[@id='post-body-6455223446070396919']//input[@name='fname']
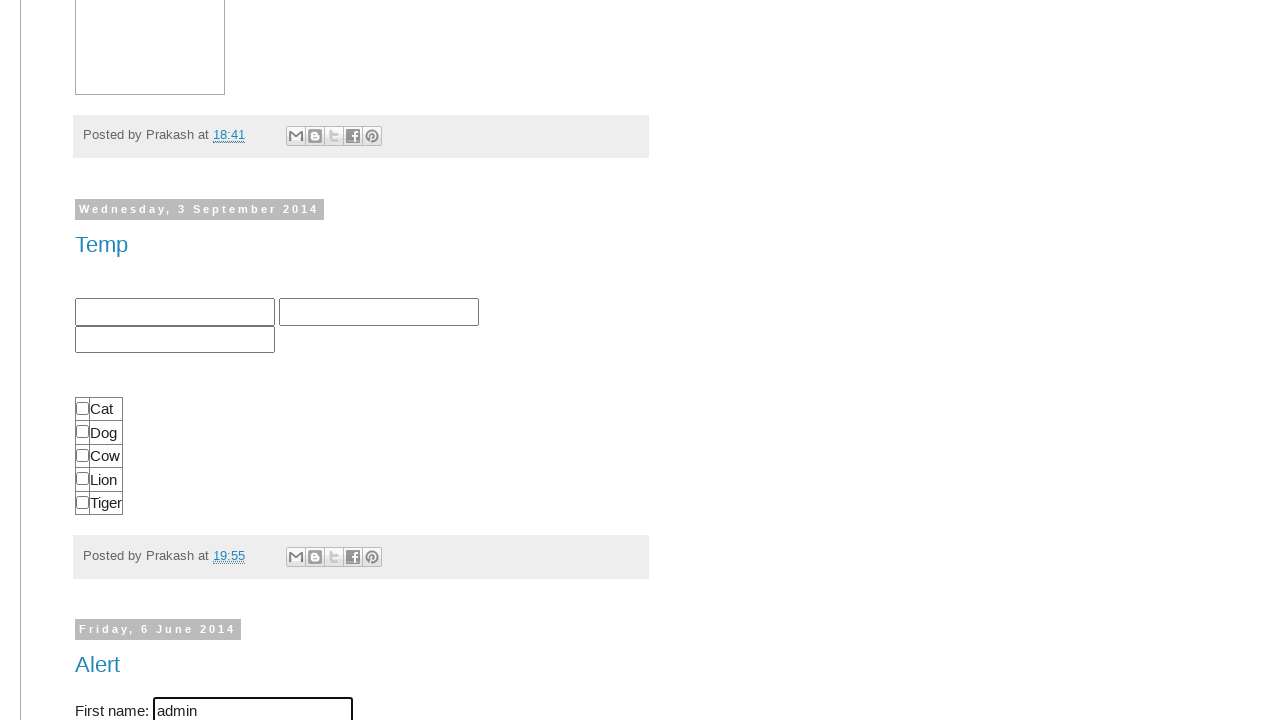

Filled last name field with 'check' on //div[@id='post-body-6455223446070396919']//input[@name='lname']
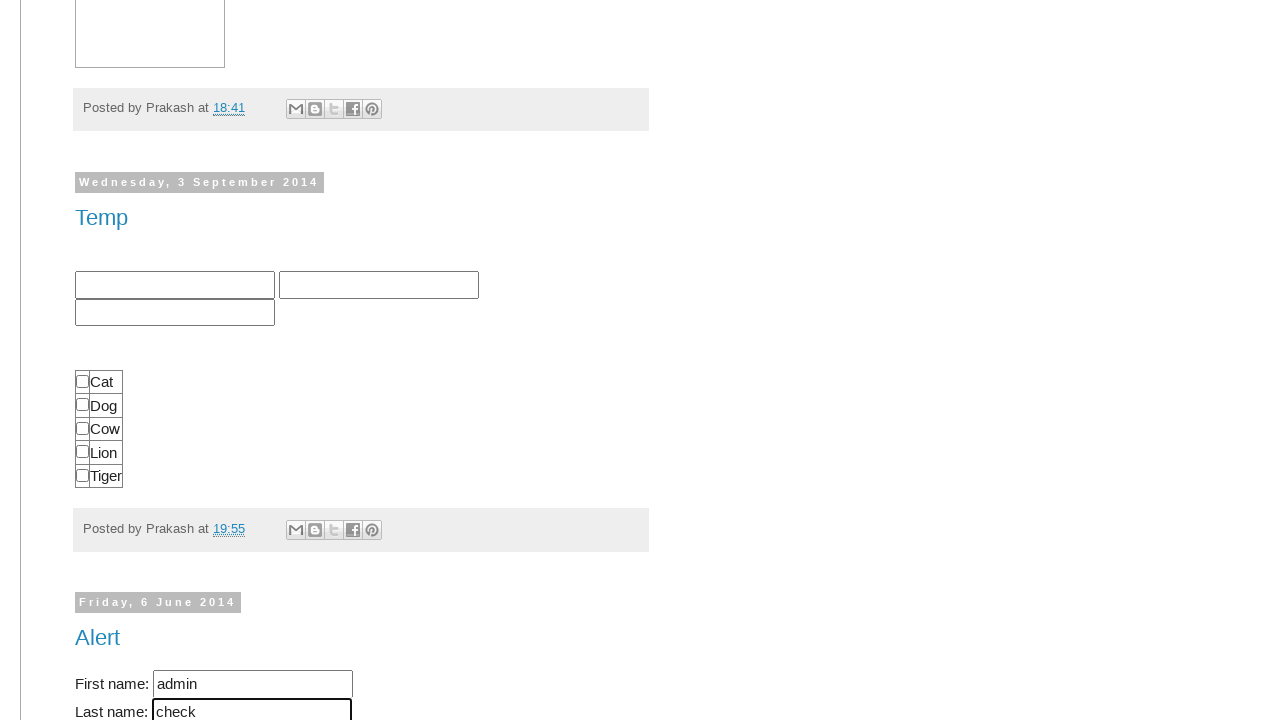

Clicked submit button to submit the form at (106, 360) on xpath=//div[@id='post-body-6455223446070396919']//input[@id='submitButton']
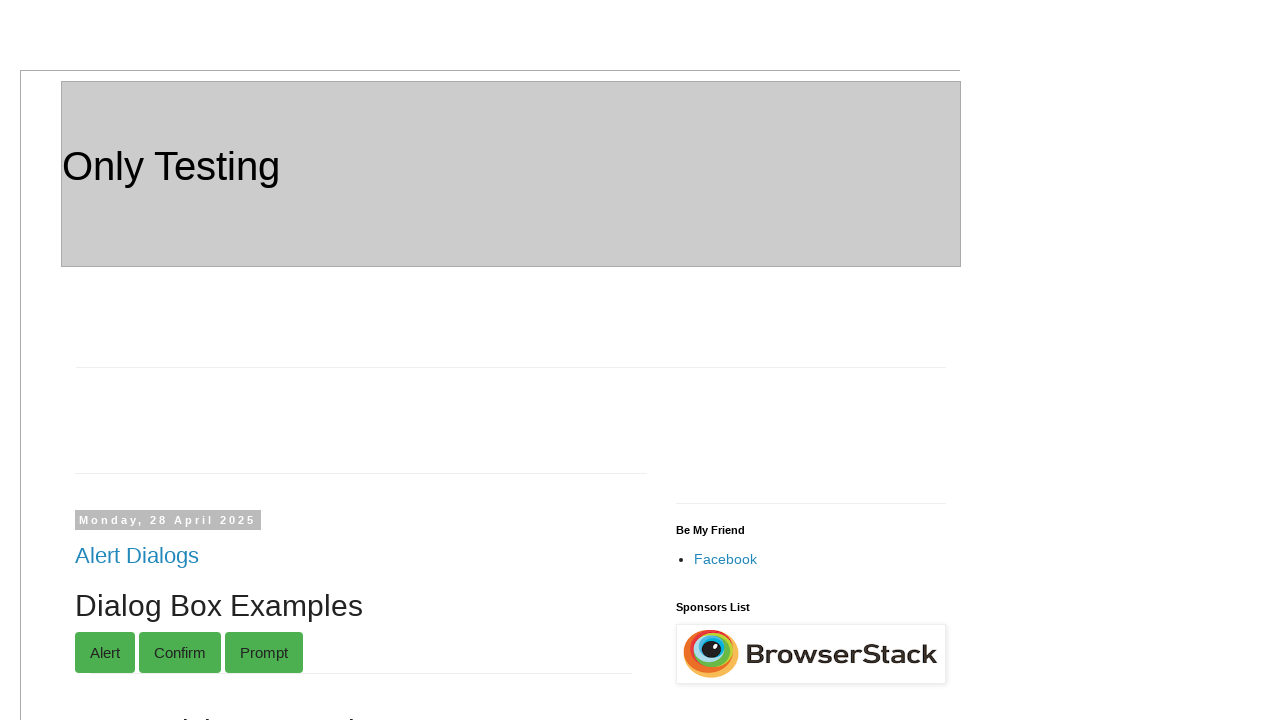

Set up dialog handler to accept alerts
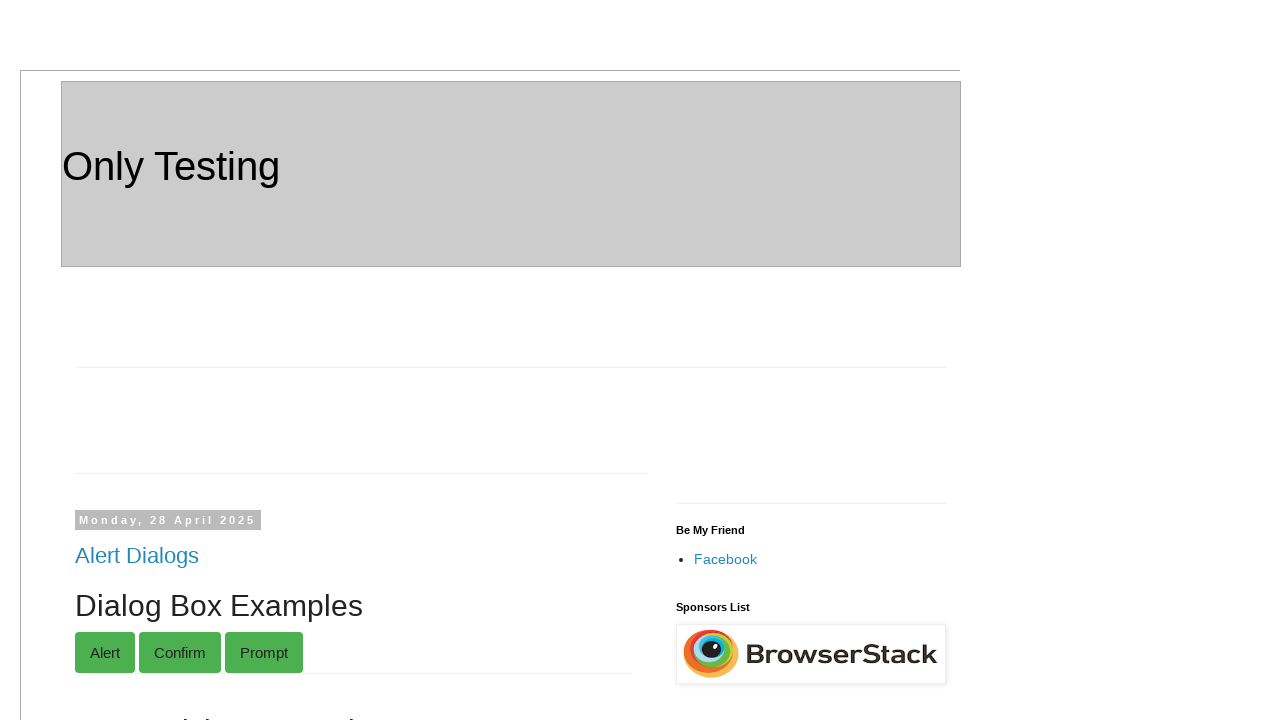

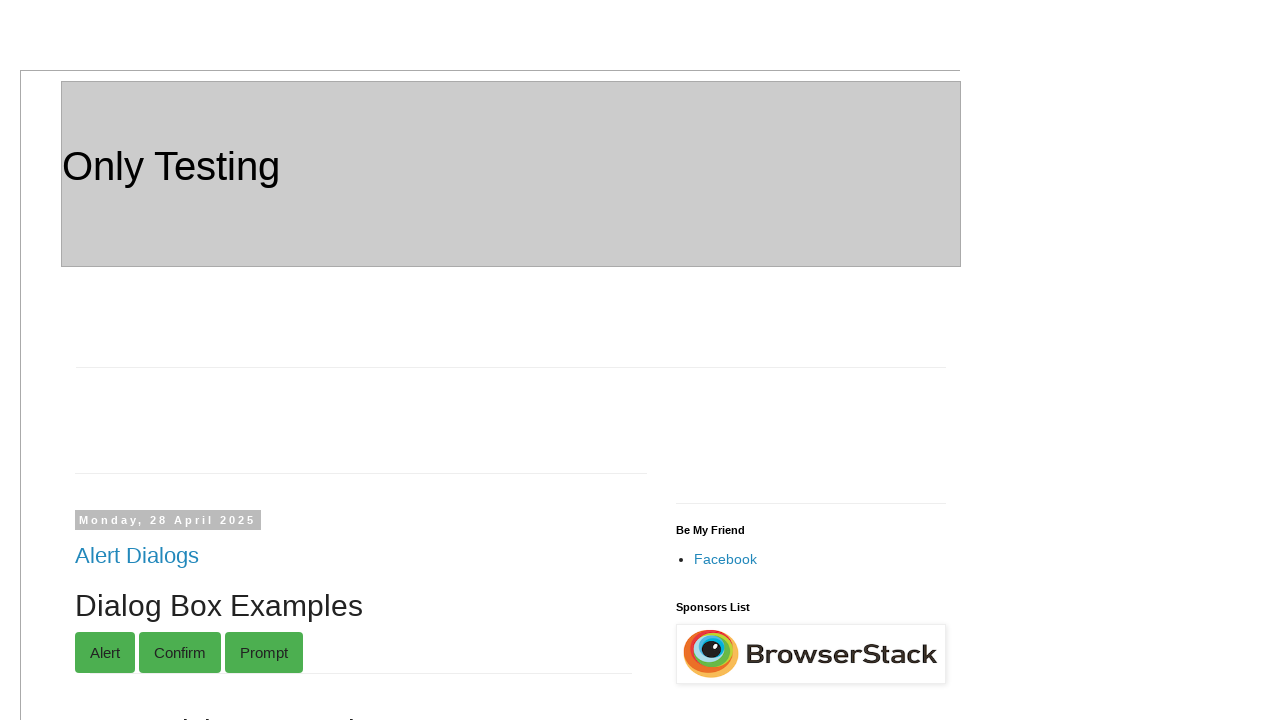